Tests JavaScript confirm alert handling by clicking the confirm button and dismissing the alert dialog

Starting URL: https://the-internet.herokuapp.com/javascript_alerts

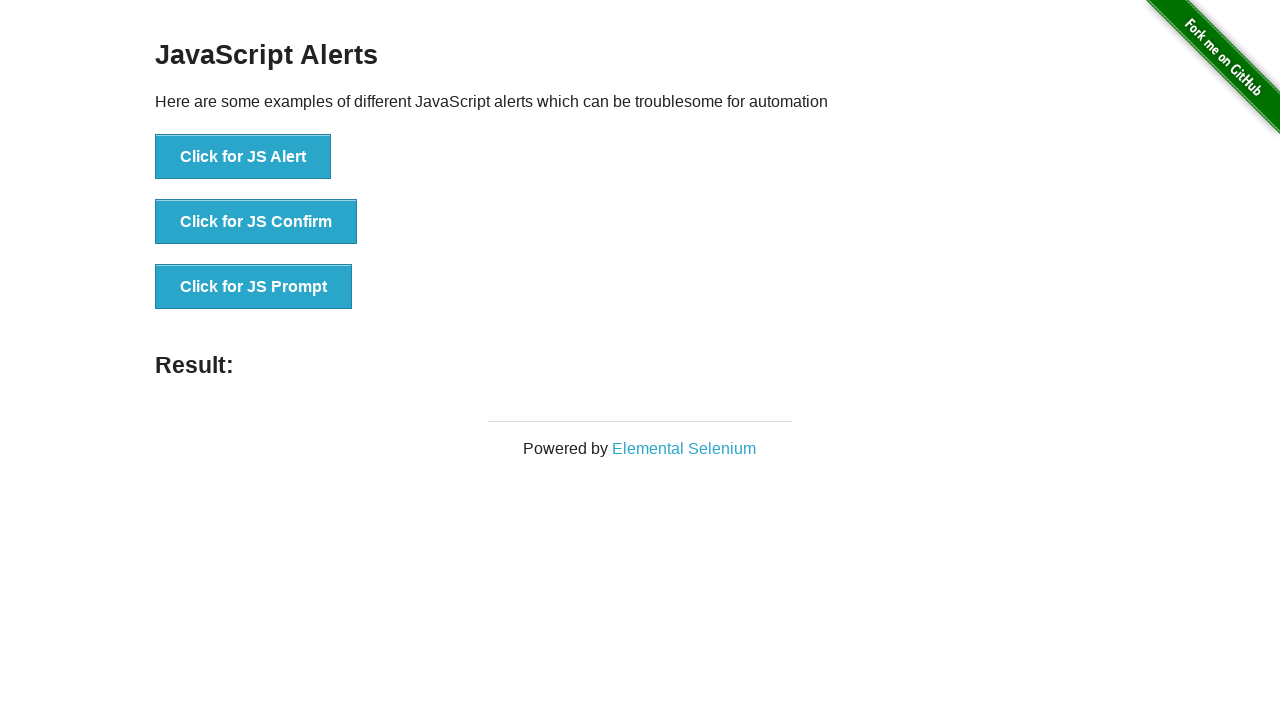

Clicked JS Confirm button to trigger alert dialog at (256, 222) on xpath=//button[contains(text(),'JS Confirm')]
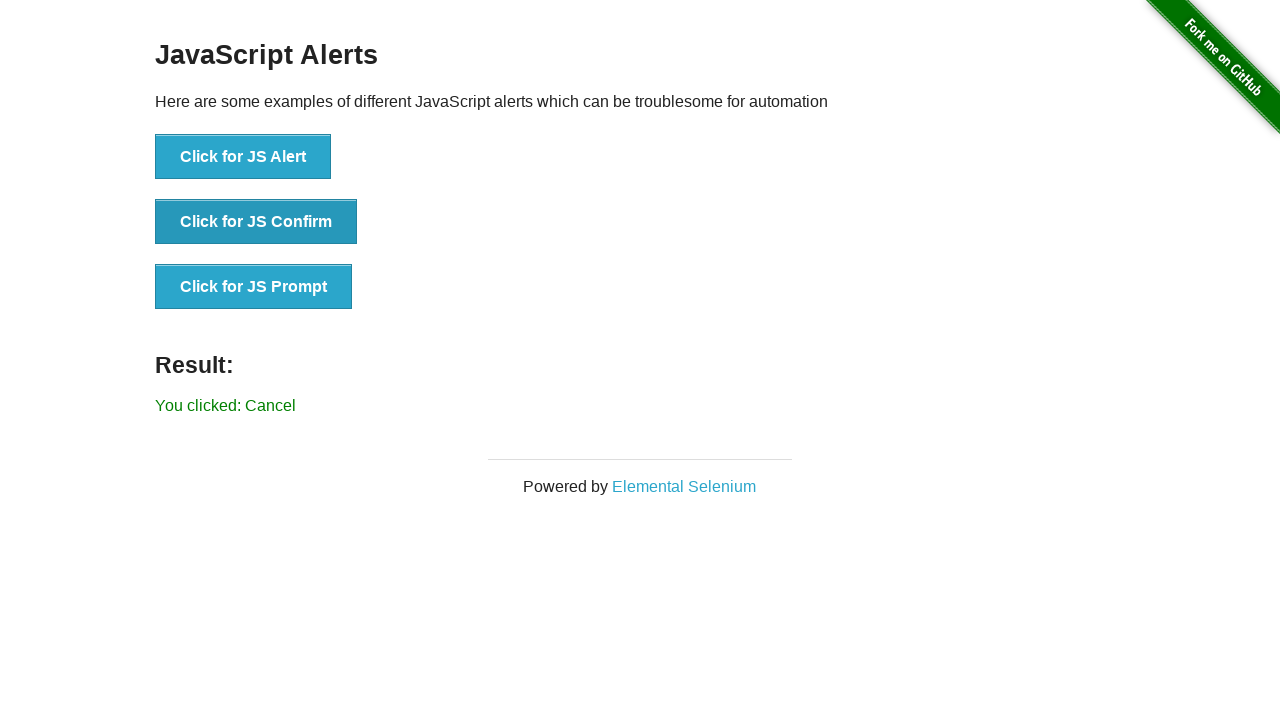

Set up dialog handler to dismiss the confirm alert
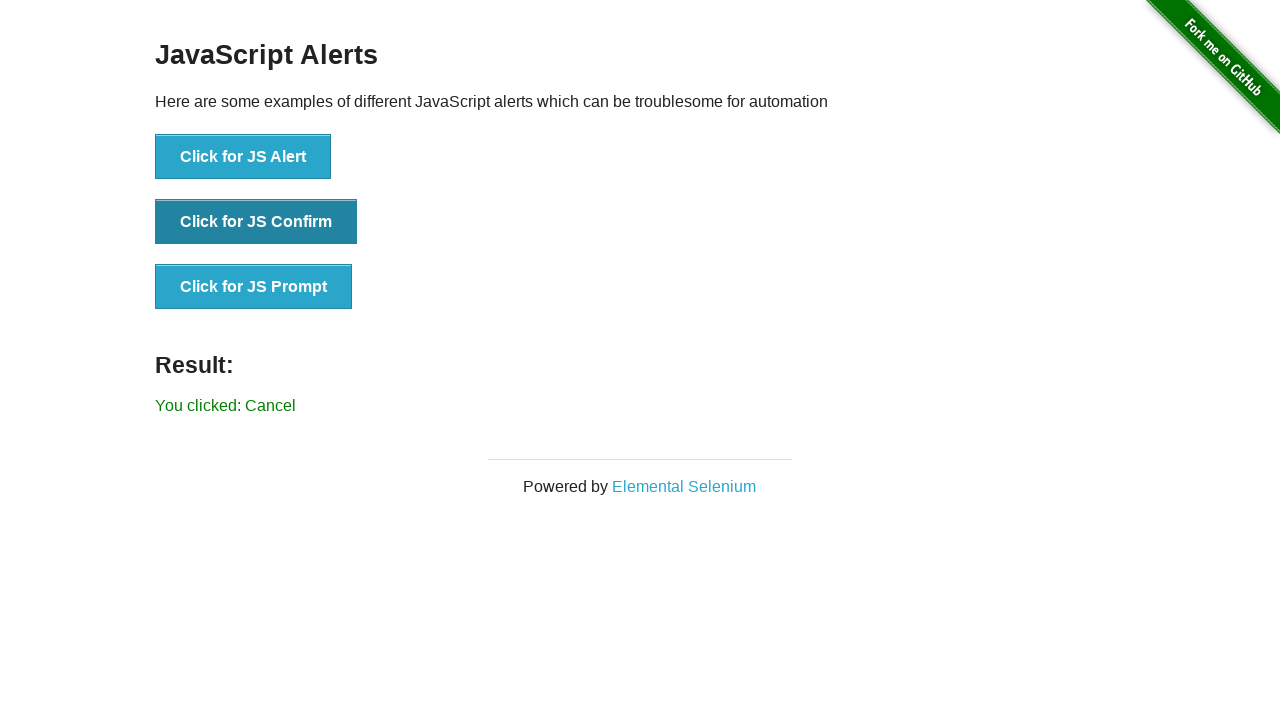

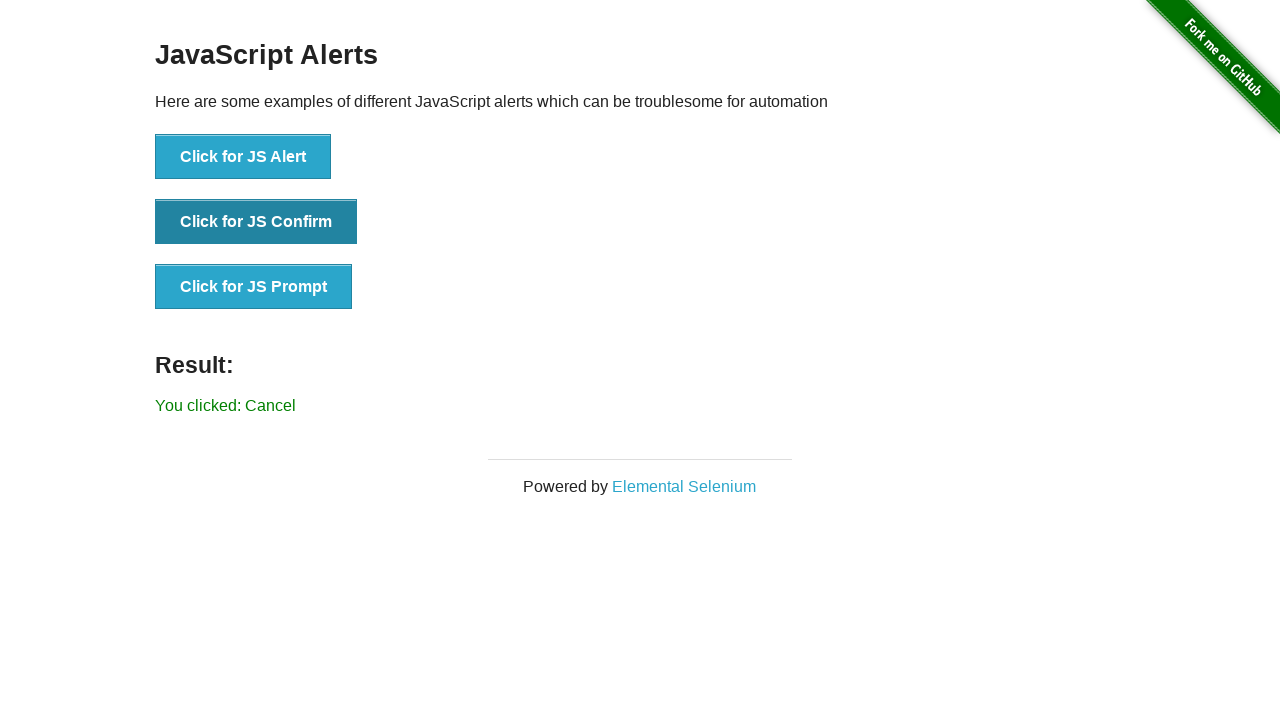